Tests filtering to display only completed todo items.

Starting URL: https://demo.playwright.dev/todomvc

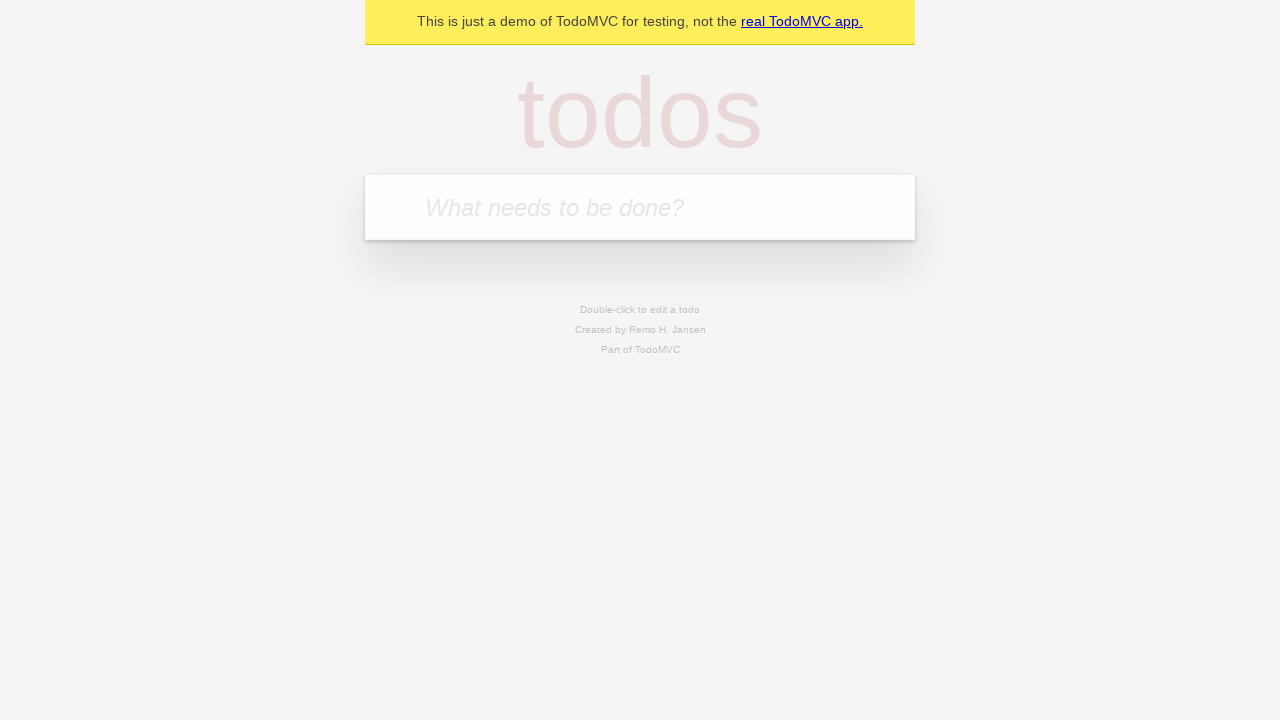

Filled todo input with 'buy some cheese' on internal:attr=[placeholder="What needs to be done?"i]
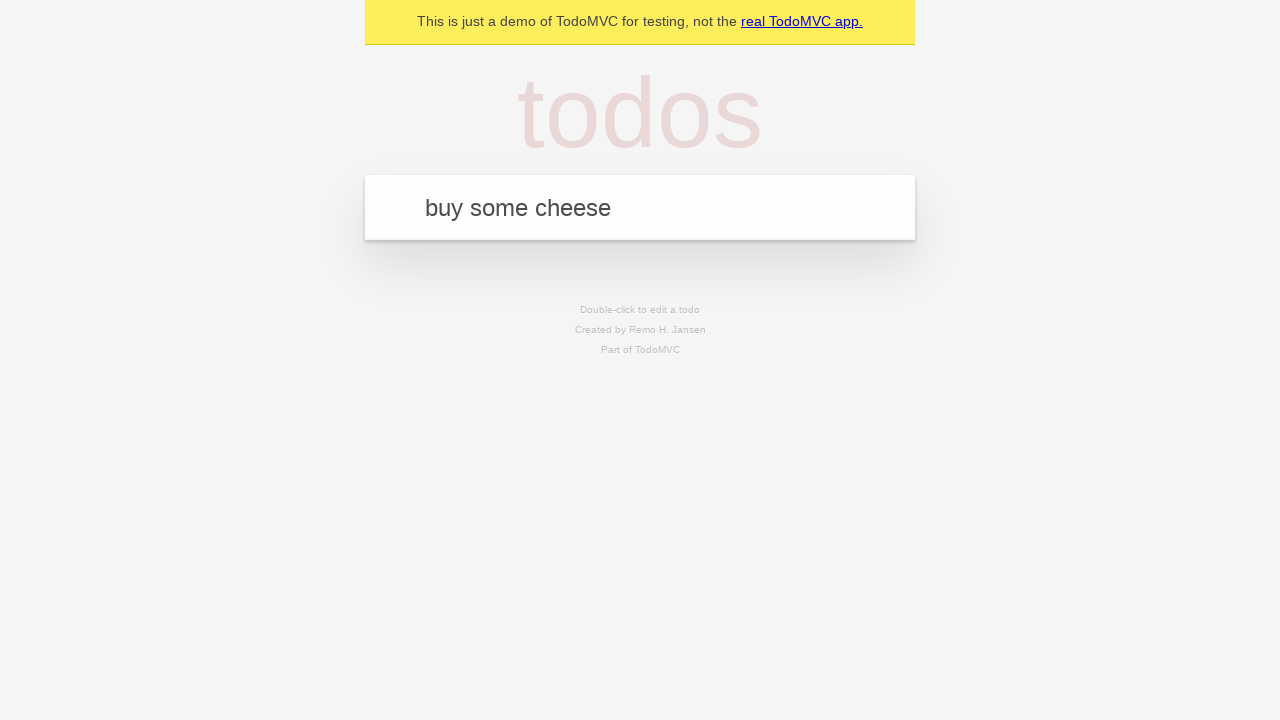

Pressed Enter to create first todo on internal:attr=[placeholder="What needs to be done?"i]
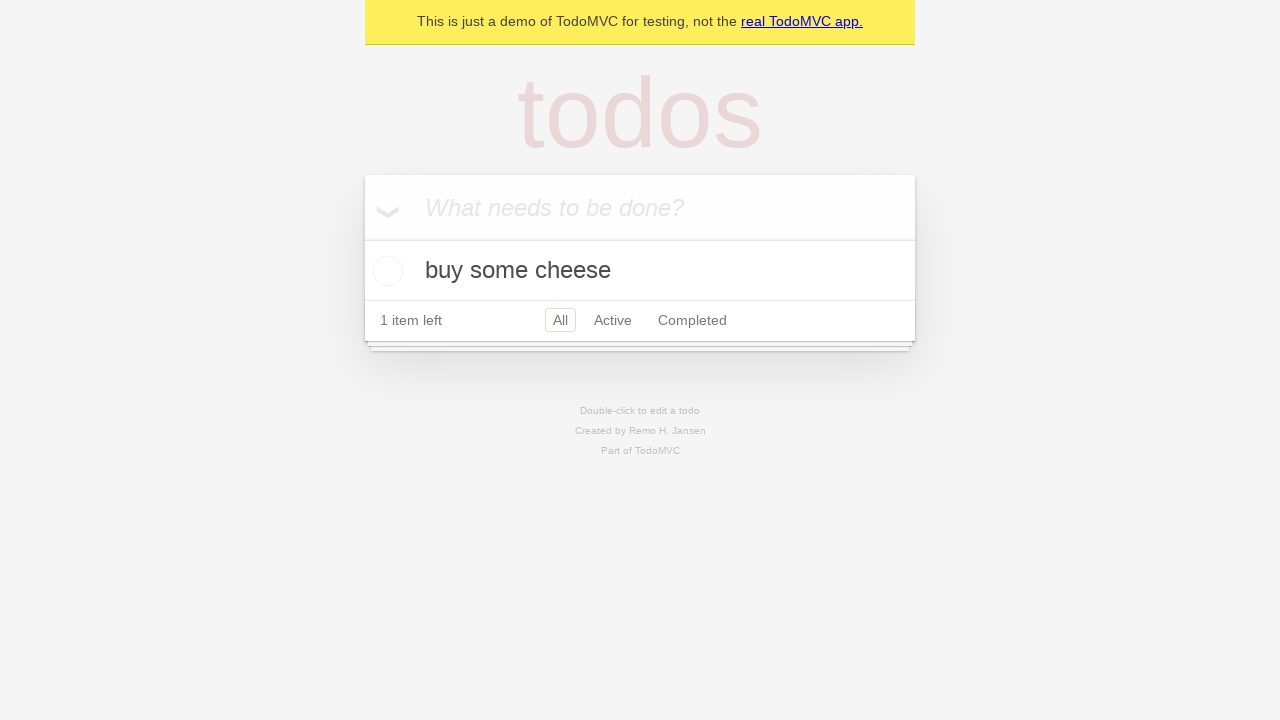

Filled todo input with 'feed the cat' on internal:attr=[placeholder="What needs to be done?"i]
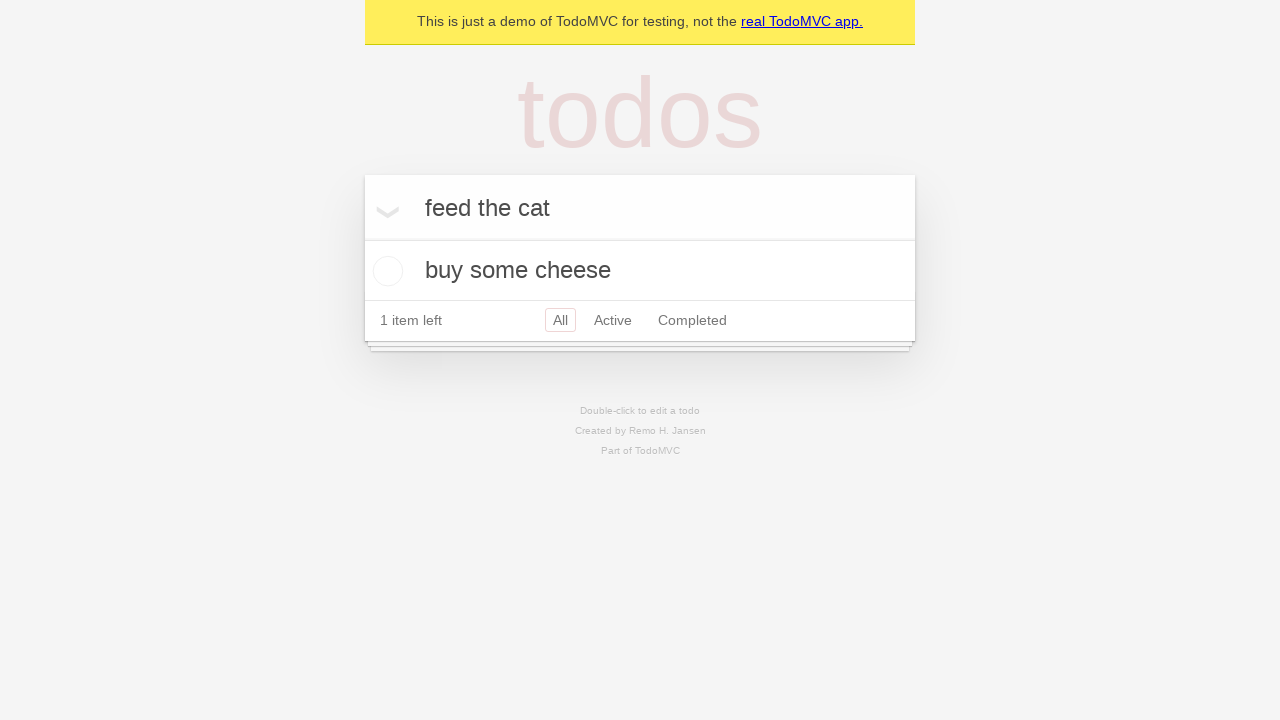

Pressed Enter to create second todo on internal:attr=[placeholder="What needs to be done?"i]
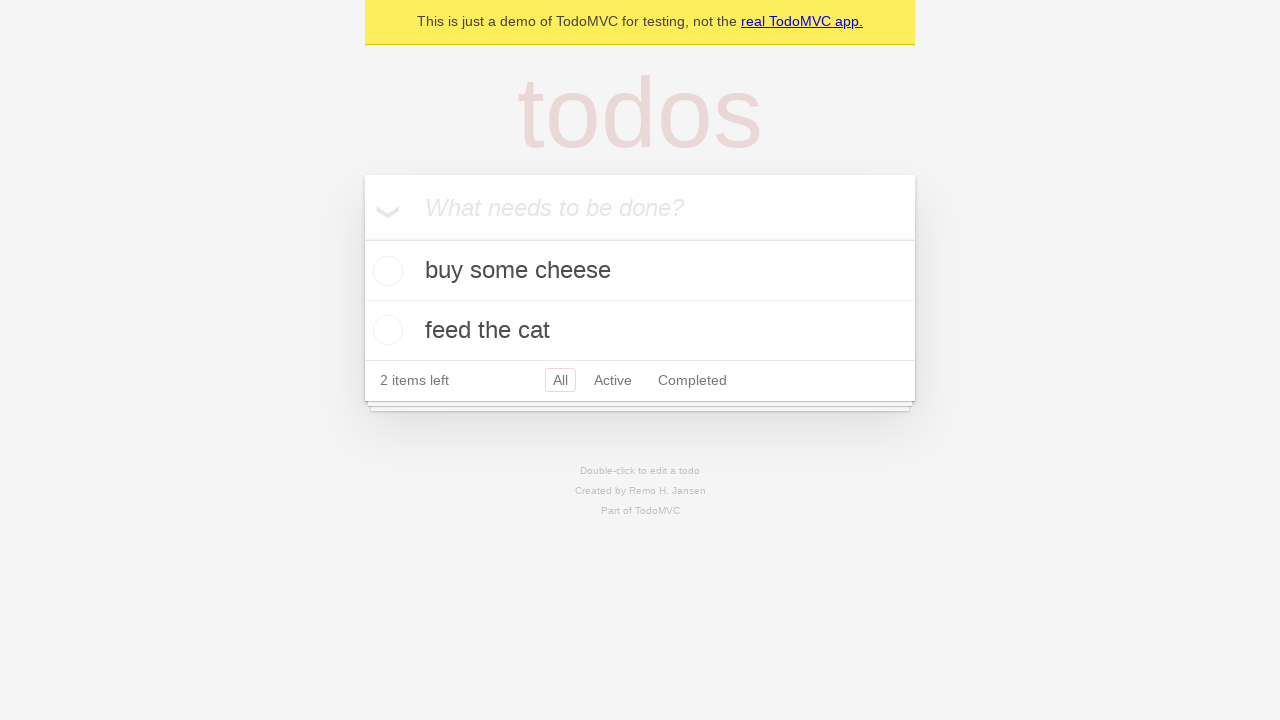

Filled todo input with 'book a doctors appointment' on internal:attr=[placeholder="What needs to be done?"i]
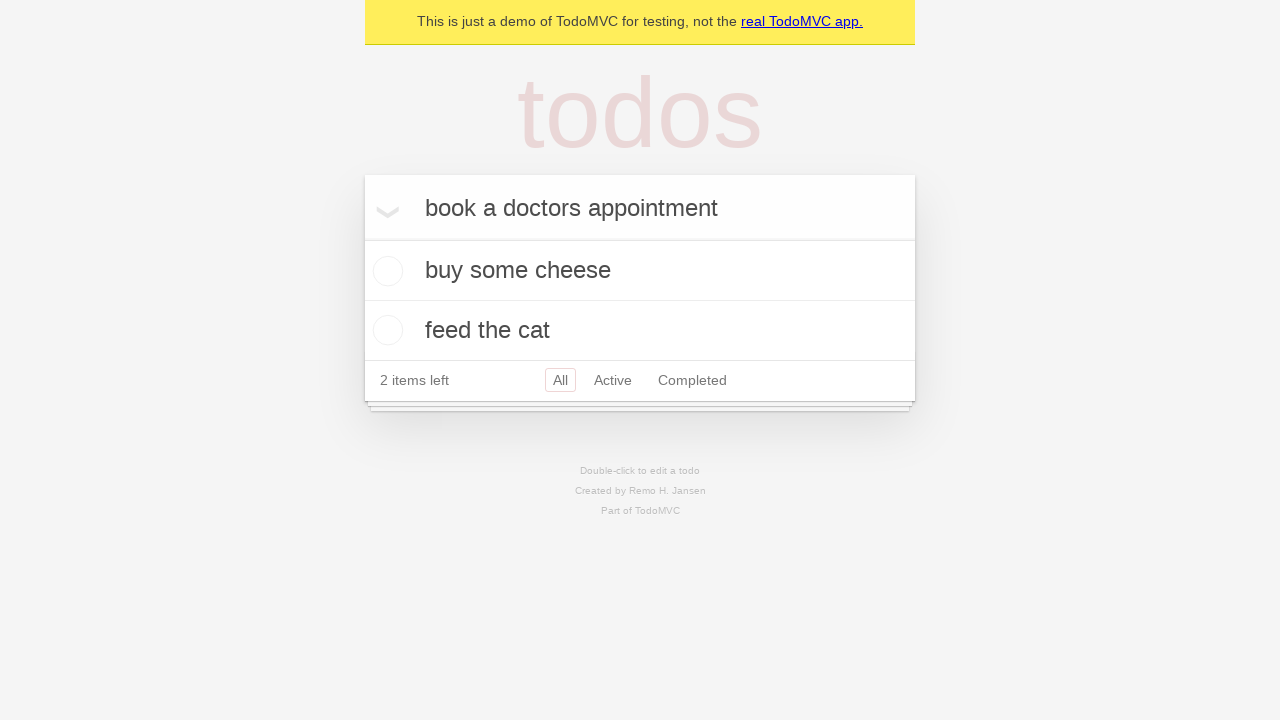

Pressed Enter to create third todo on internal:attr=[placeholder="What needs to be done?"i]
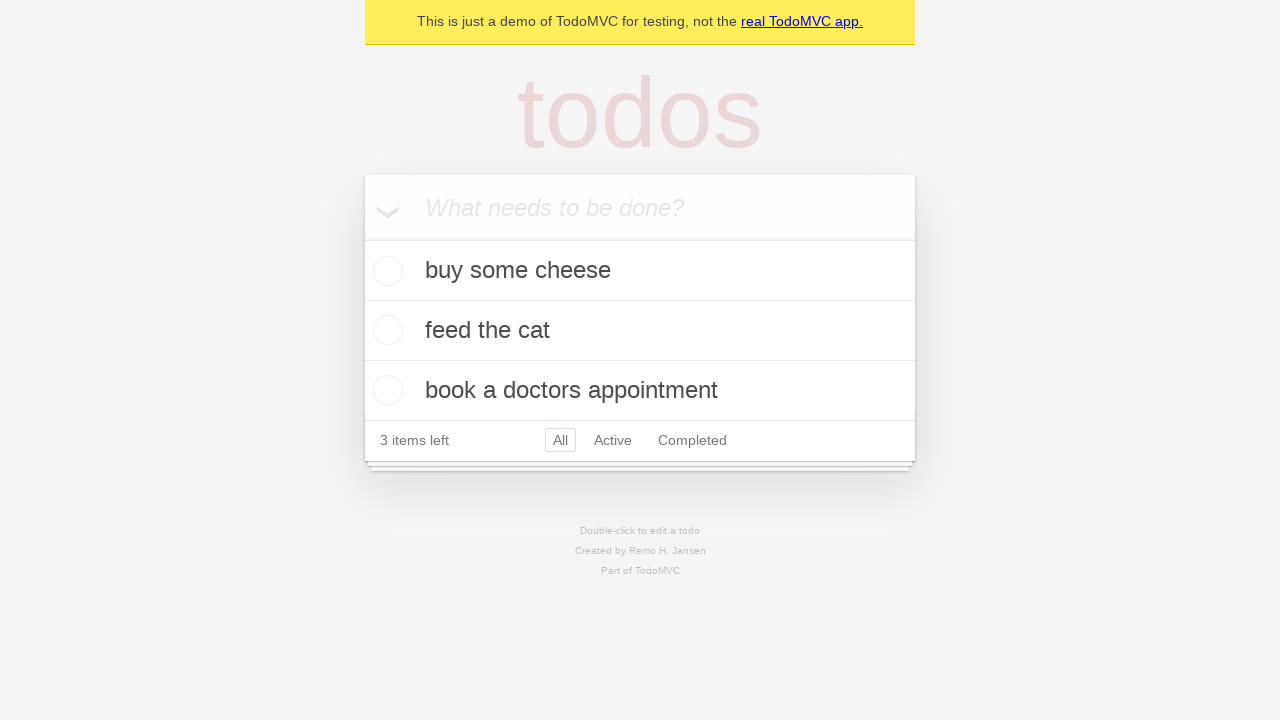

Waited for all 3 todo items to appear
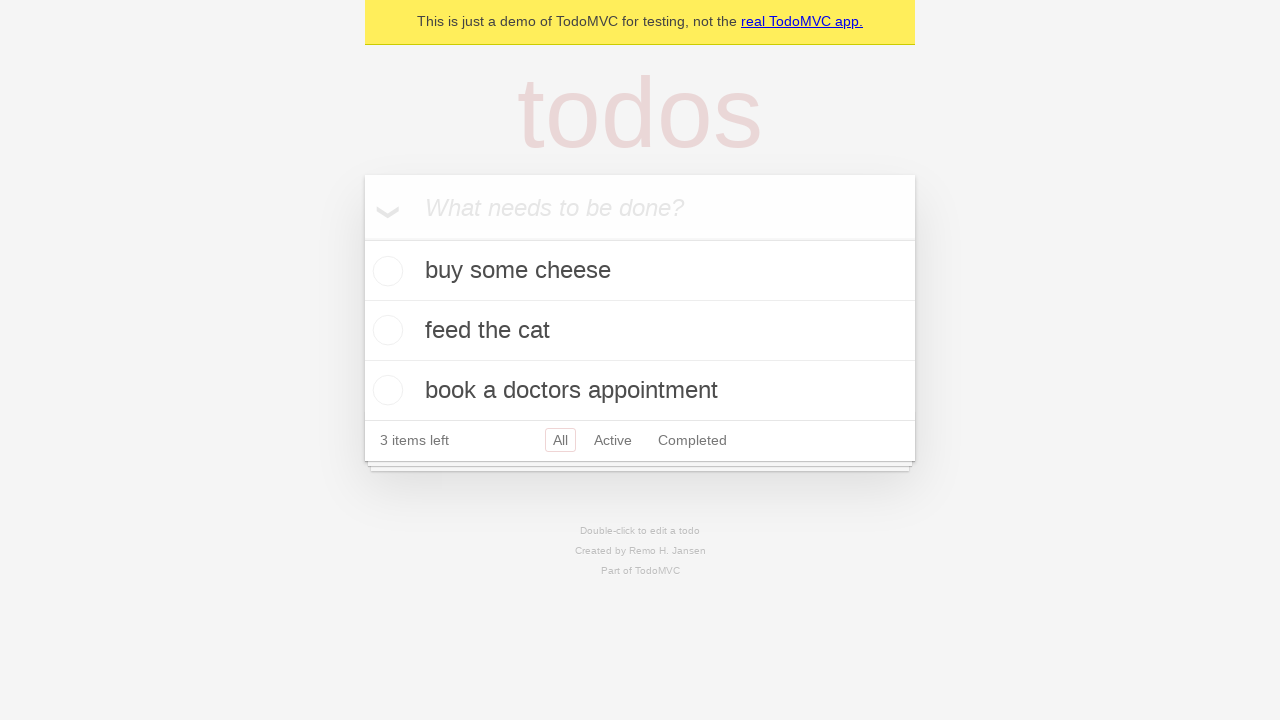

Checked the second todo item (feed the cat) at (385, 330) on internal:testid=[data-testid="todo-item"s] >> nth=1 >> internal:role=checkbox
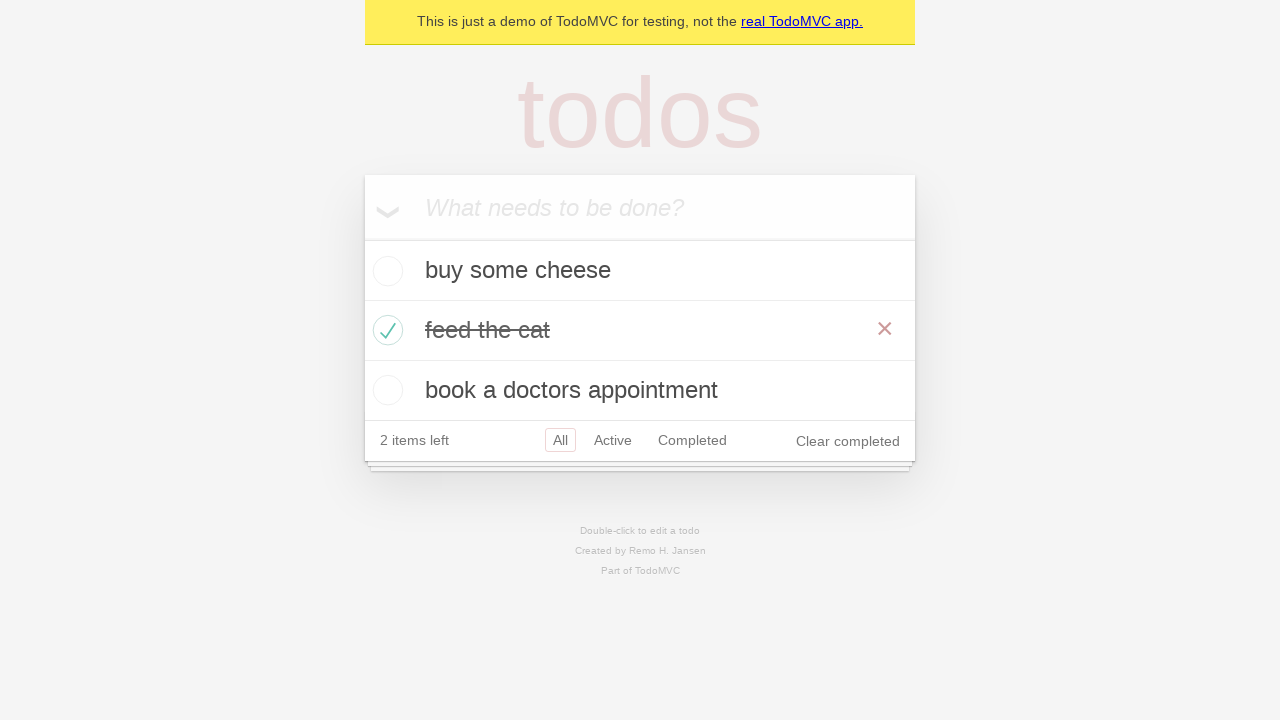

Clicked the Completed filter link at (692, 440) on internal:role=link[name="Completed"i]
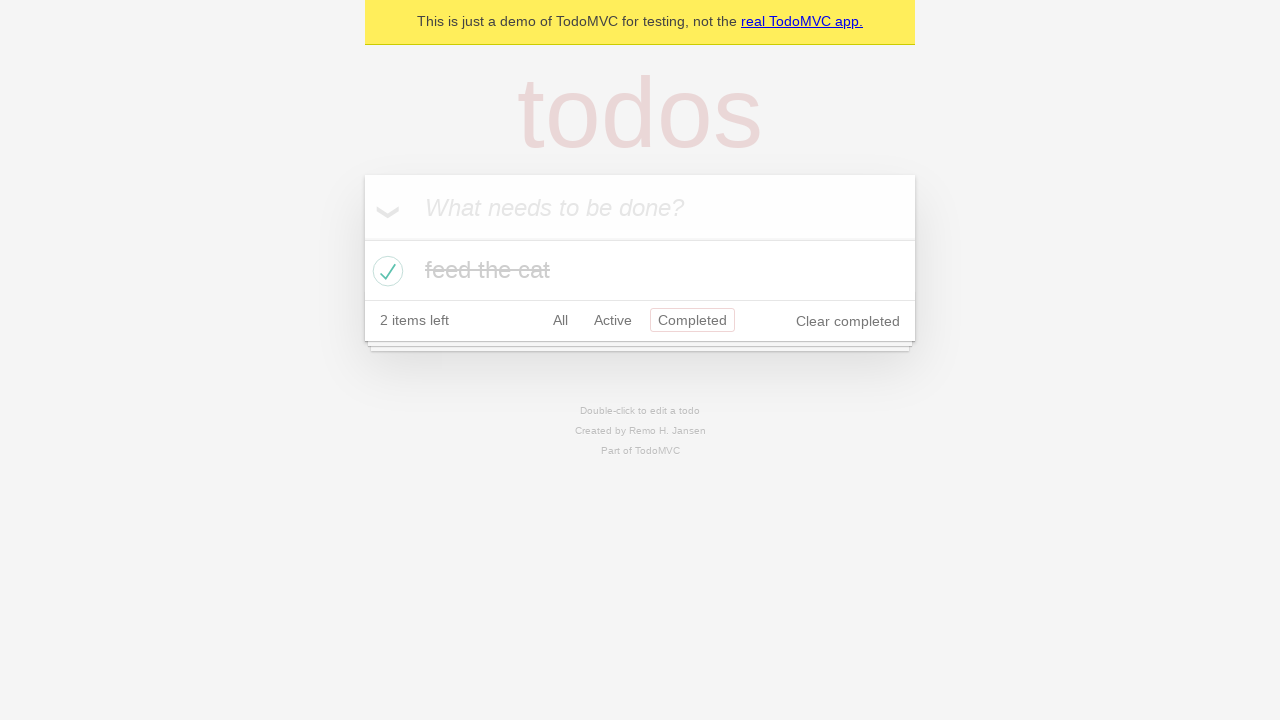

Waited for filtered results - only 1 completed item displayed
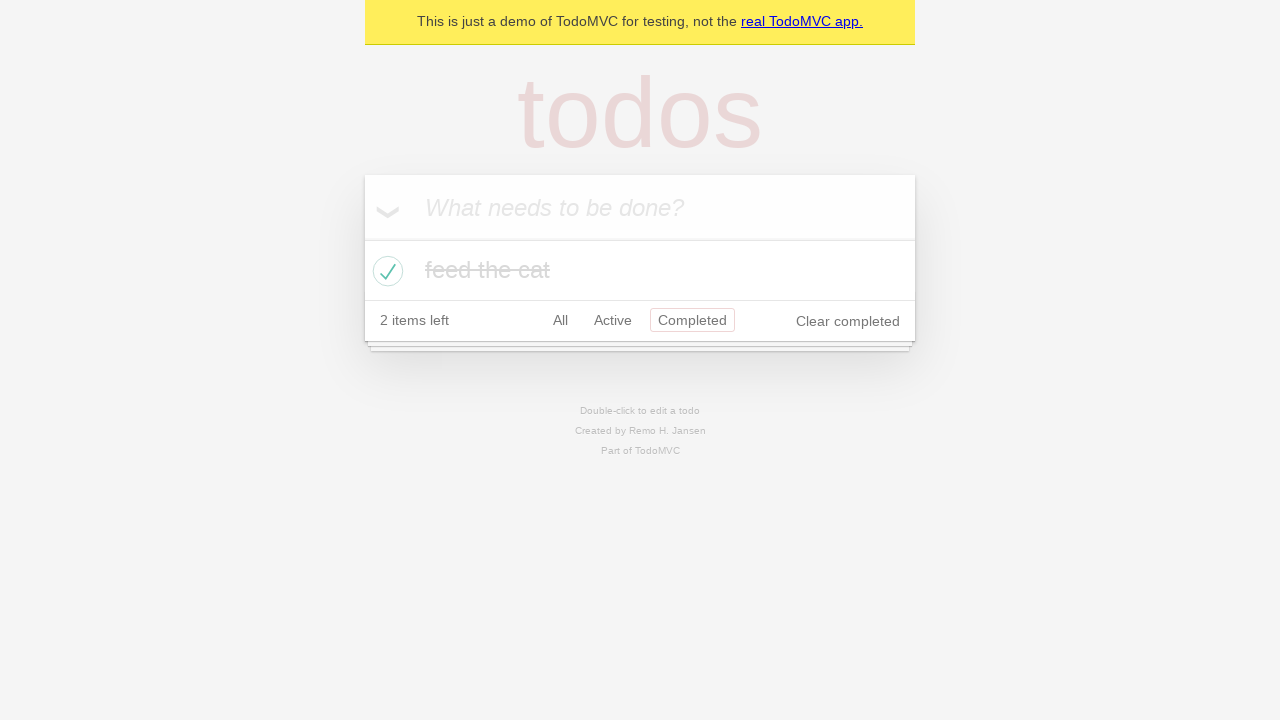

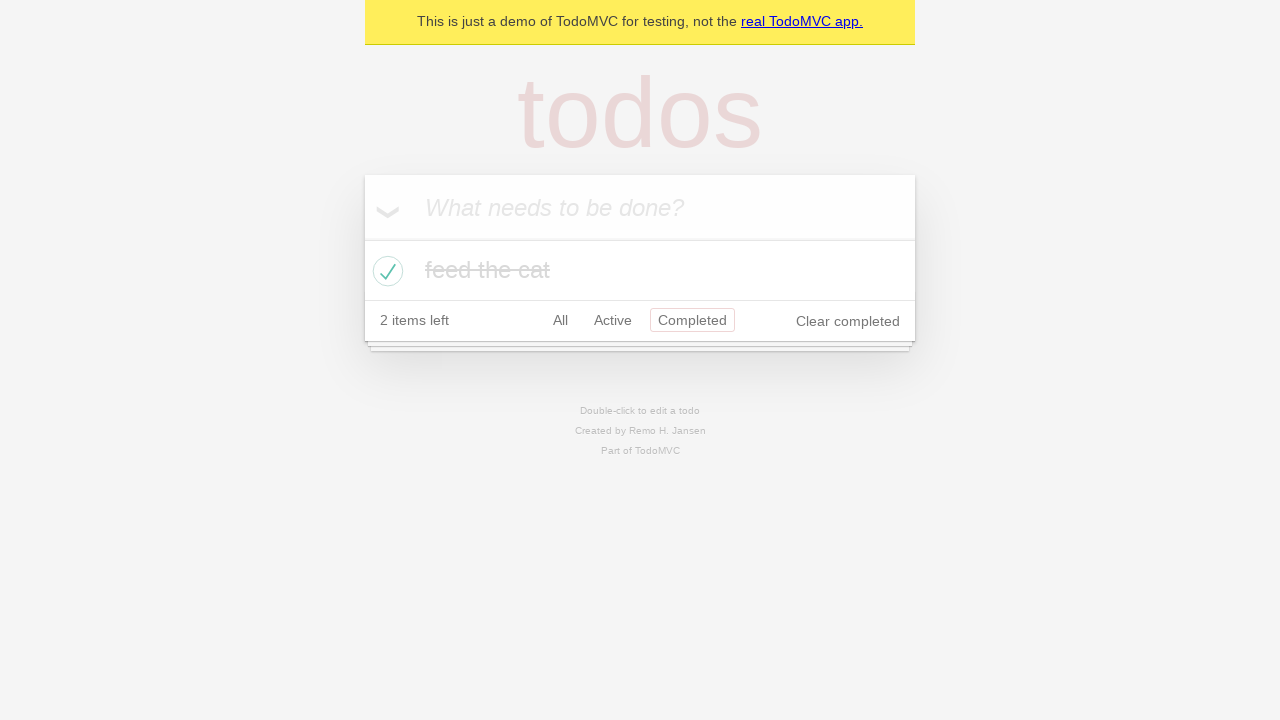